Tests navigation to the Customer Care page by clicking the Customer Care link and verifying the page title

Starting URL: https://parabank.parasoft.com/parabank/index.htm

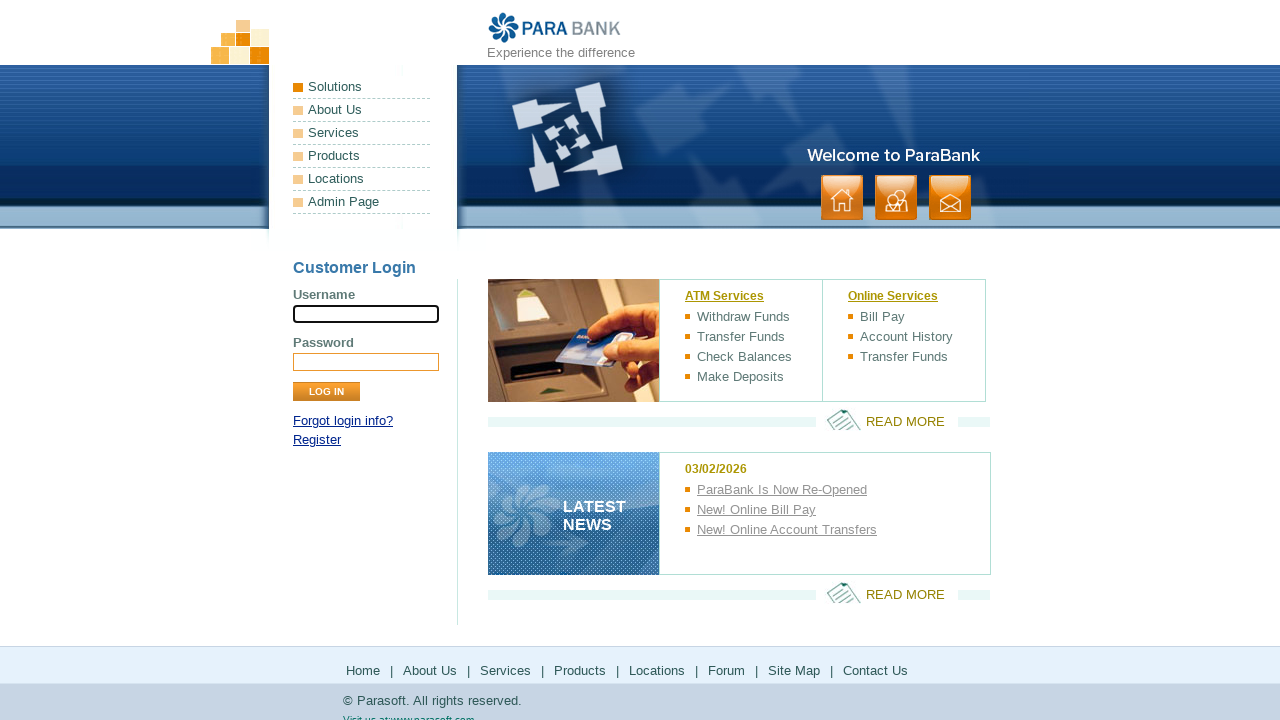

Clicked Customer Care or Contact Us link at (876, 670) on a:has-text('Customer Care'), a:has-text('Contact Us')
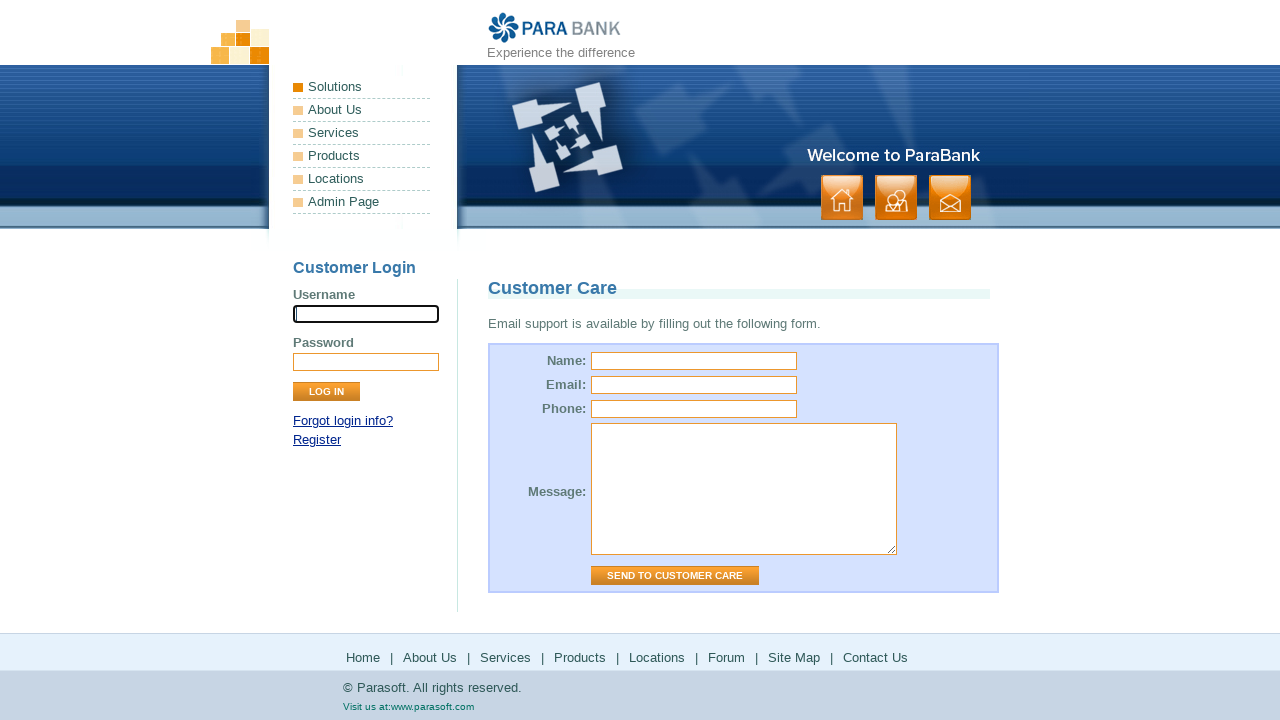

Waited for page to load (domcontentloaded)
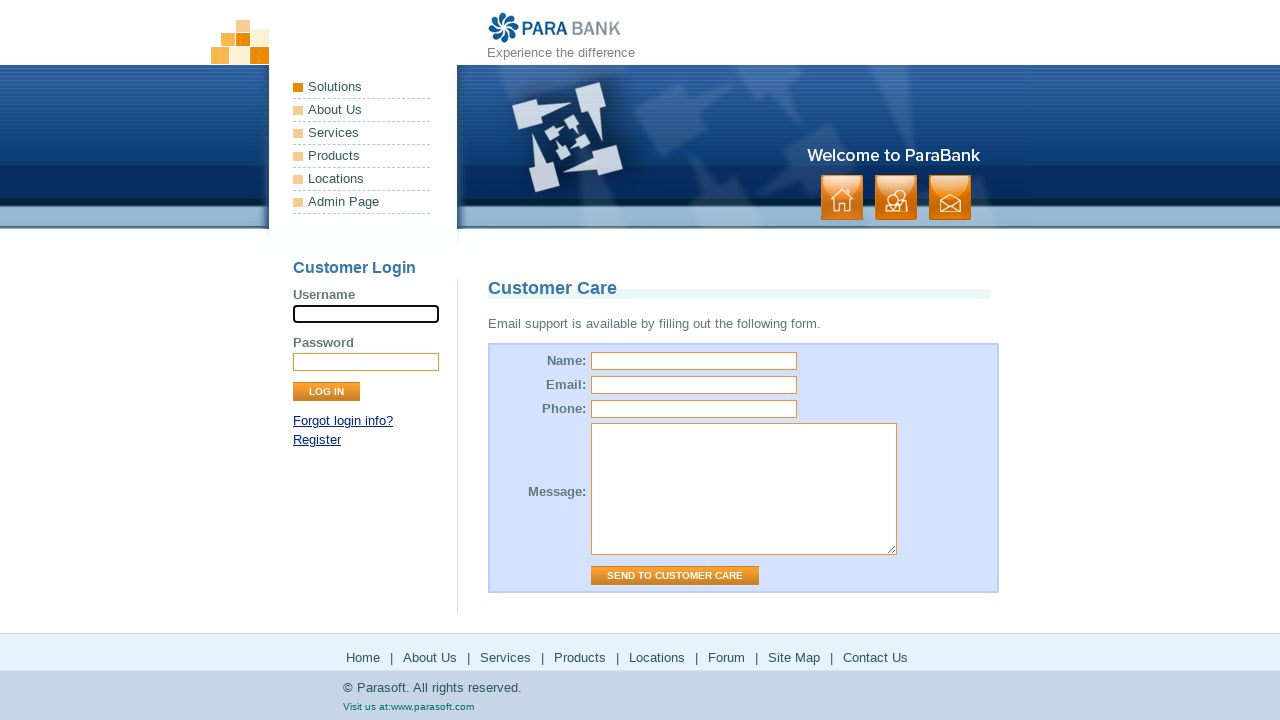

Verified page title contains 'Customer', 'Contact', or 'ParaBank'
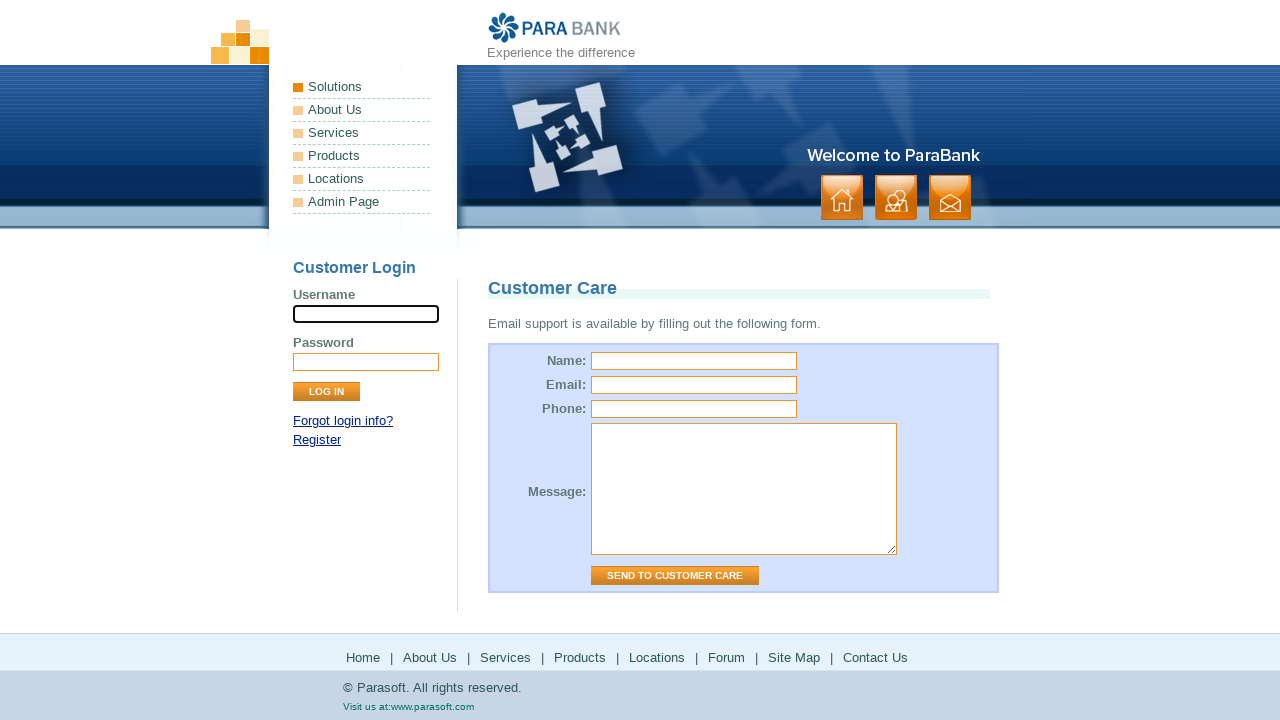

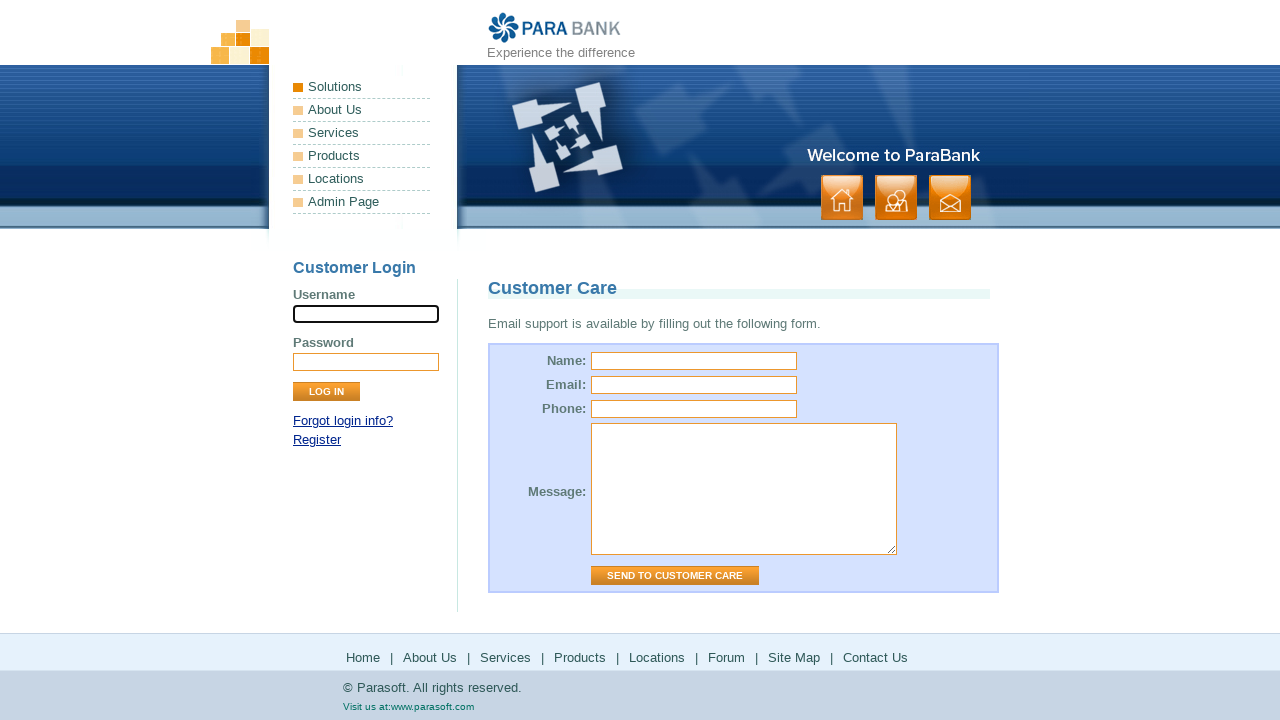